Tests a text box form by filling in full name, email, current address, and permanent address fields, then submitting the form

Starting URL: https://demoqa.com/text-box

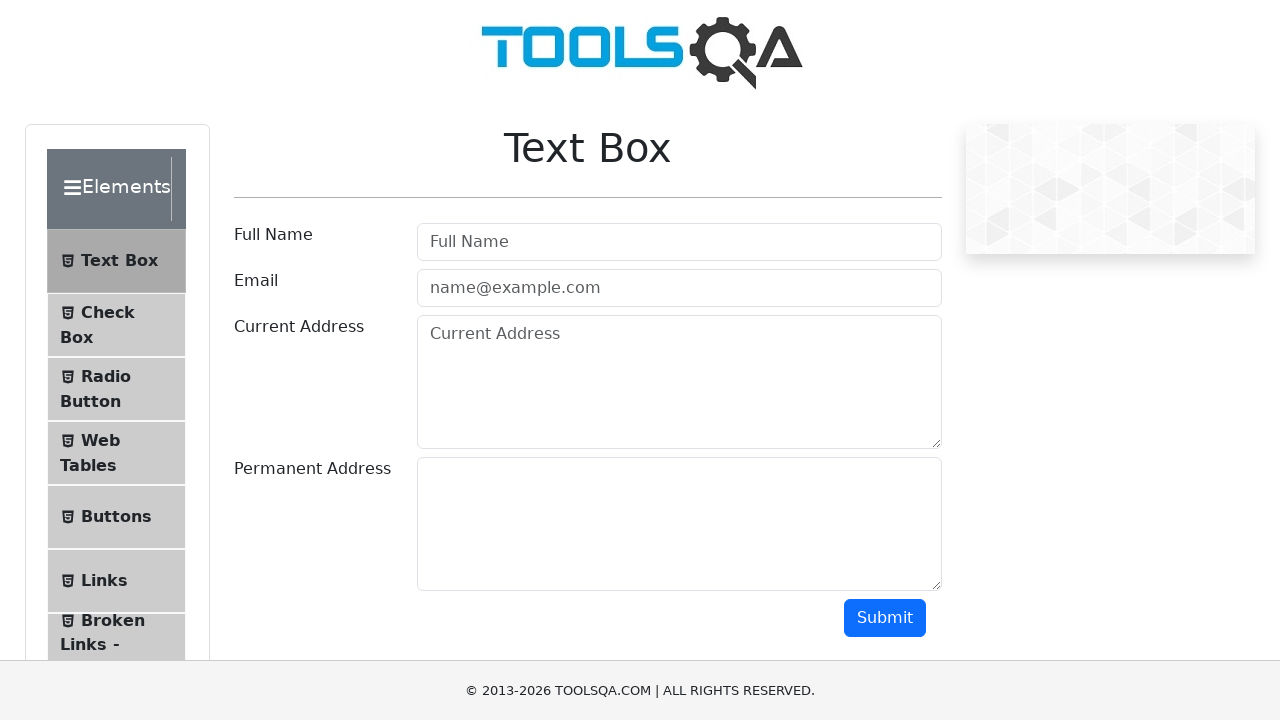

Filled full name field with 'John Doe' on #userName
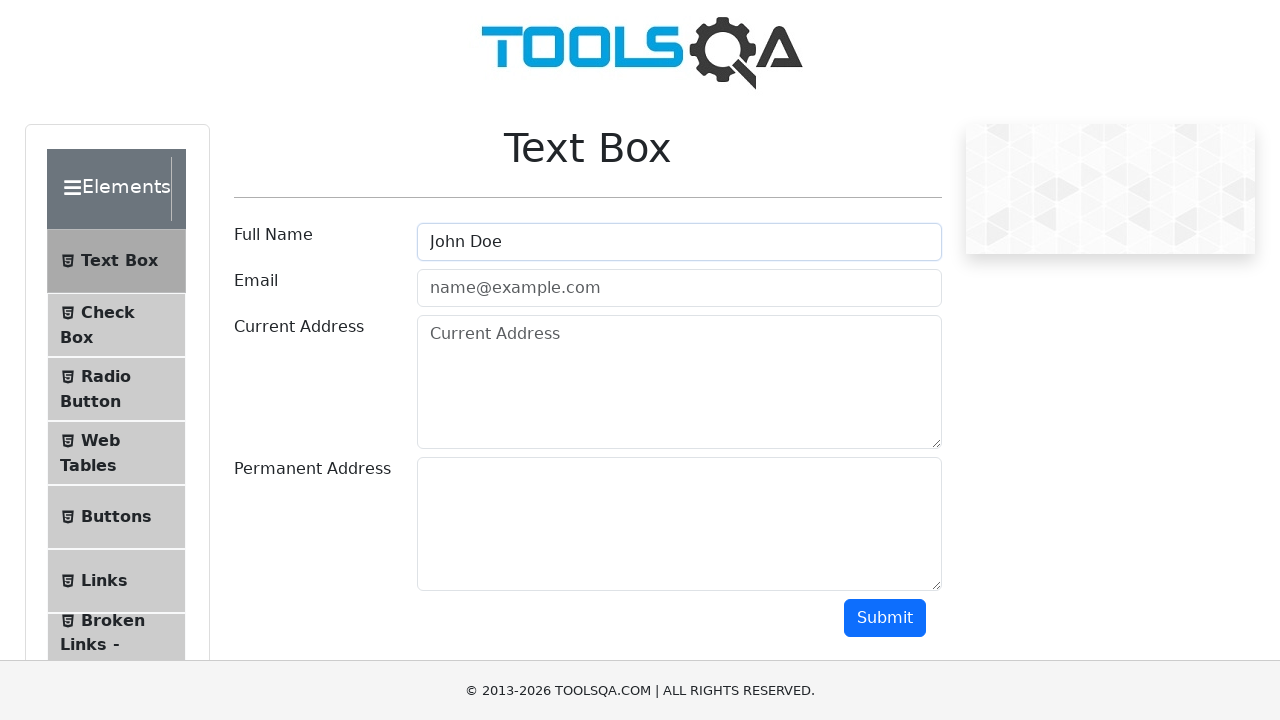

Filled email field with 'john@gmail.com' on #userEmail
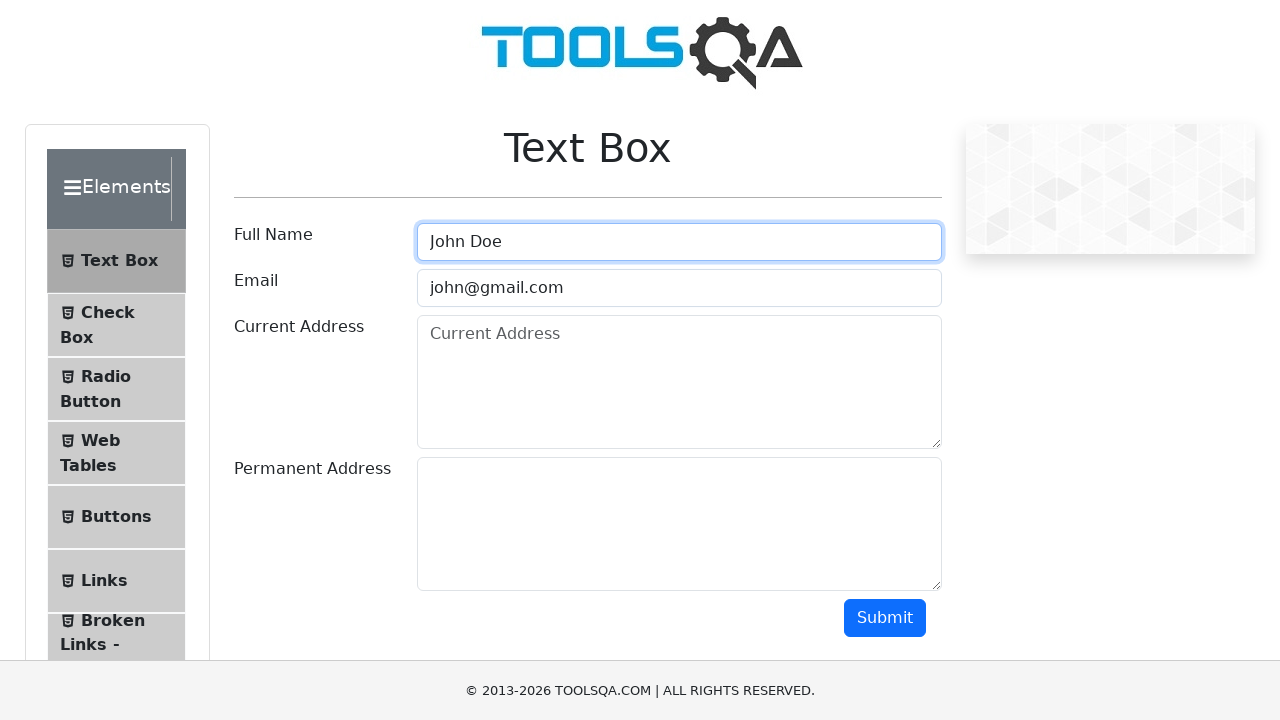

Filled current address field with 'Bishkek' on #currentAddress
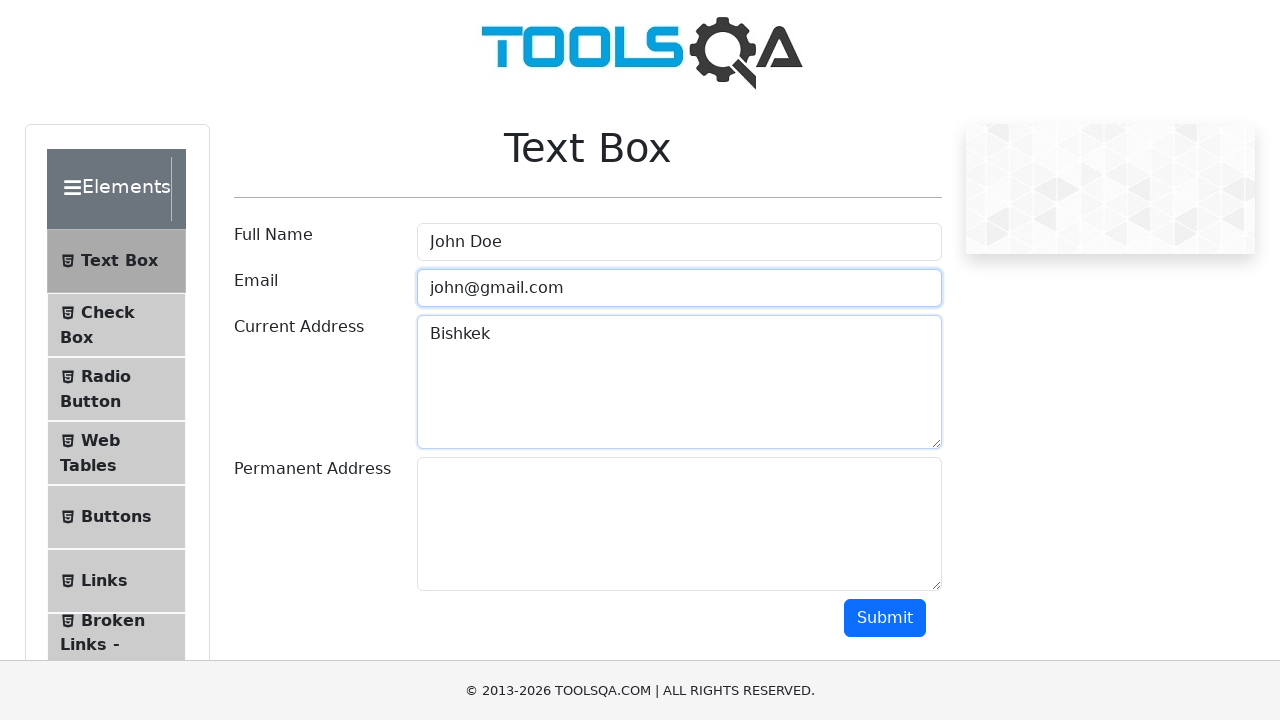

Filled permanent address field with 'WallStreet123' on #permanentAddress
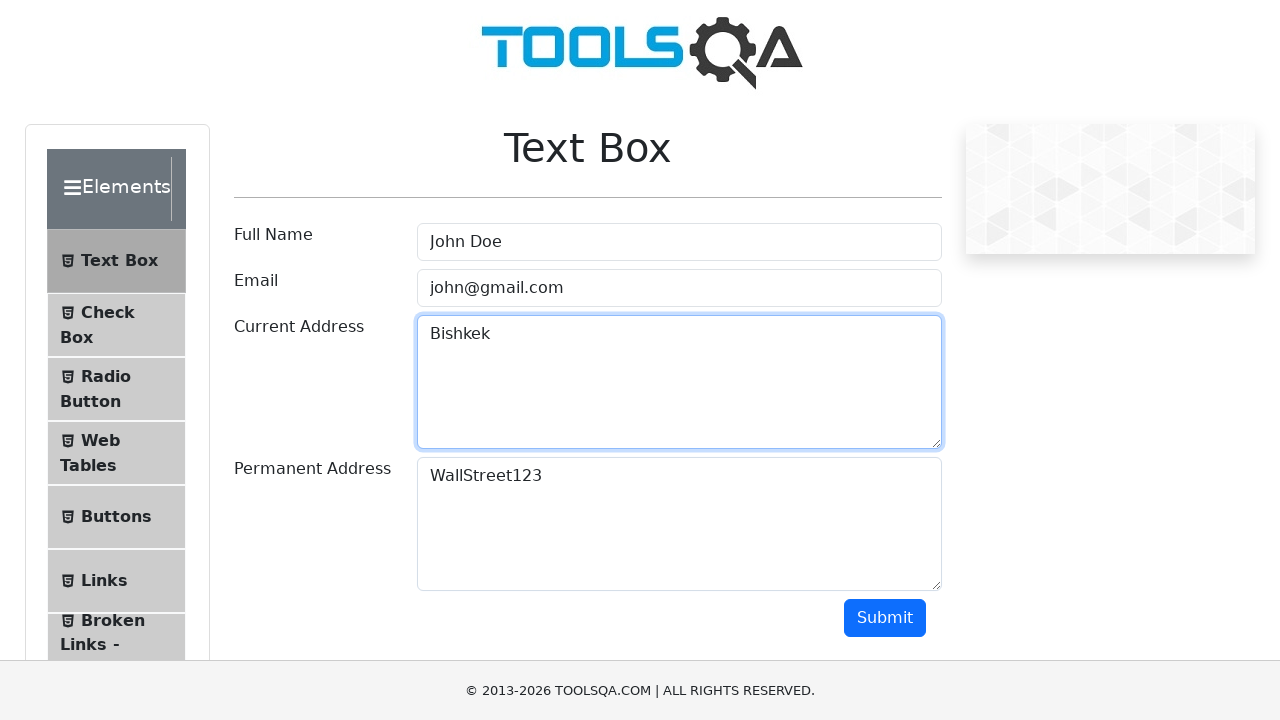

Scrolled submit button into view
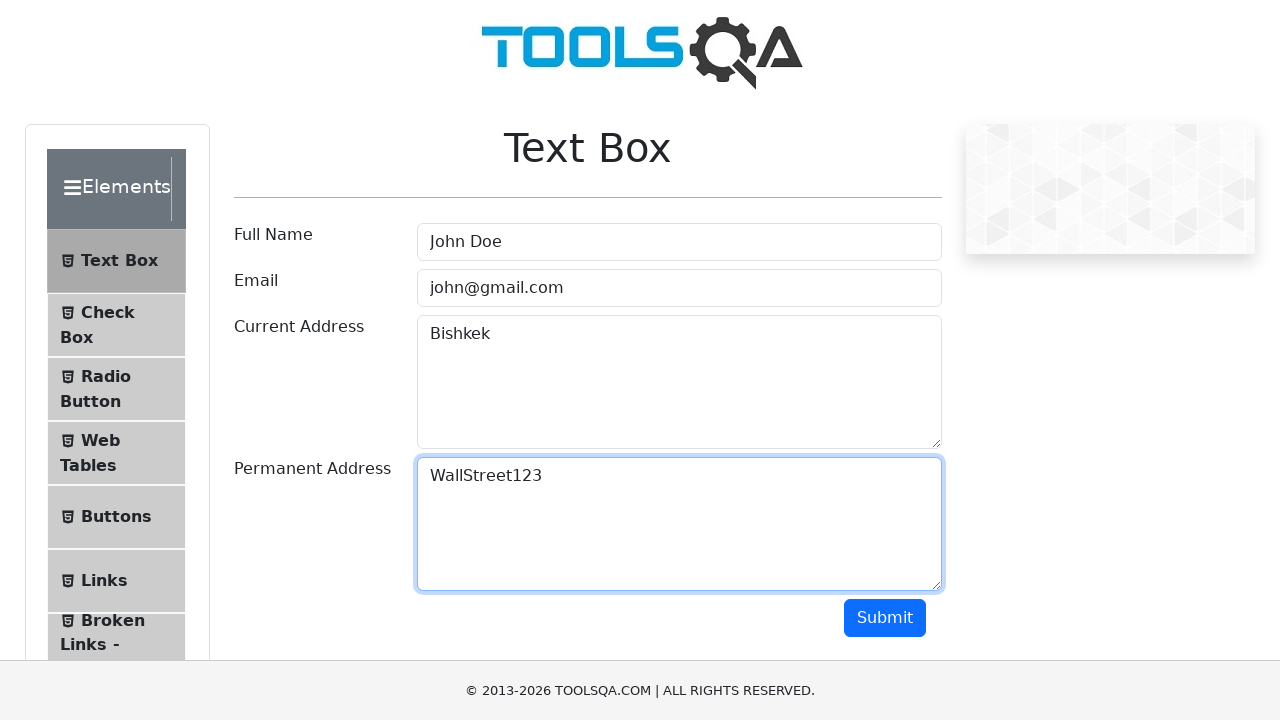

Clicked submit button to submit the form at (885, 618) on #submit
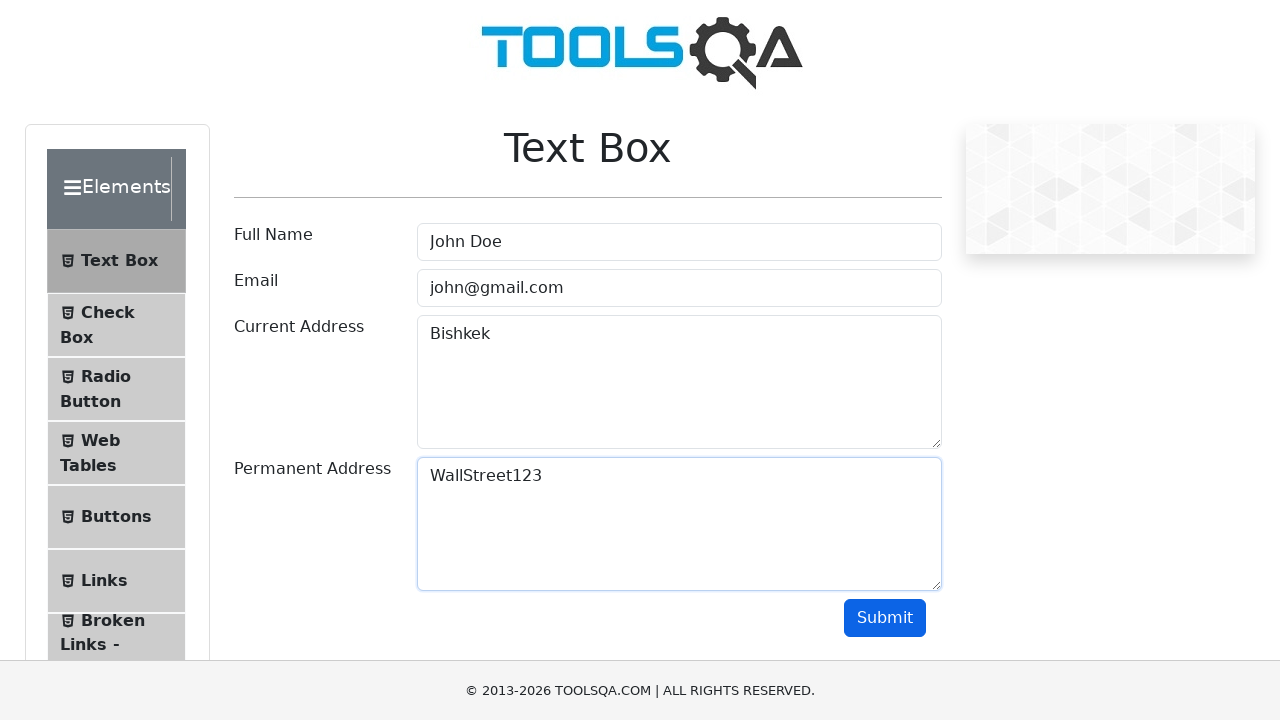

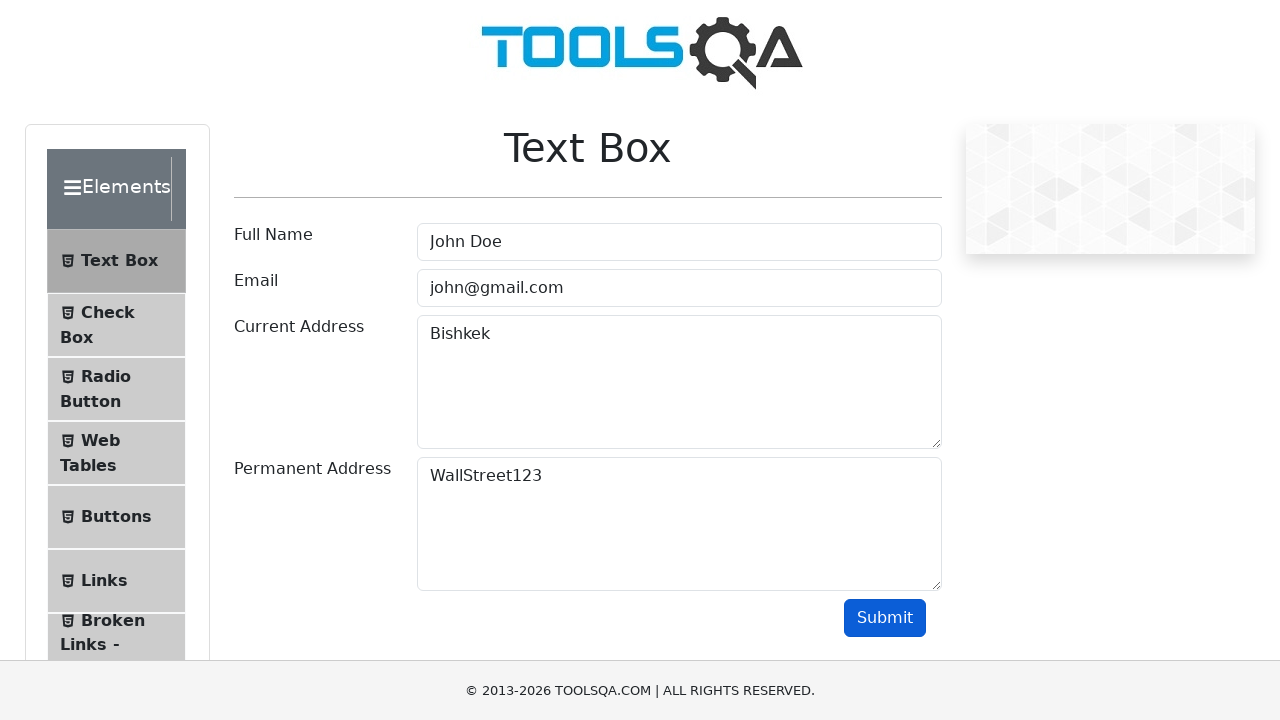